Tests navigation through password recovery flow by clicking on forgot password link and navigating back to login

Starting URL: https://rahulshettyacademy.com/locatorspractice/

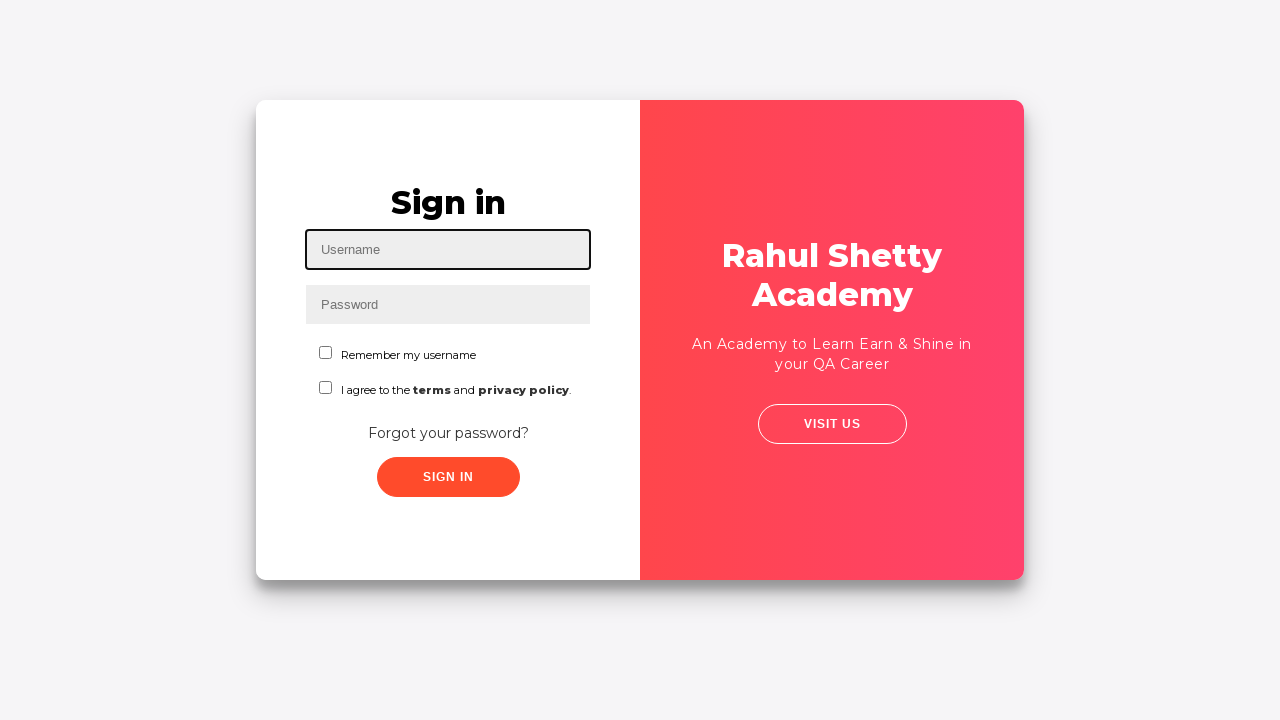

Clicked 'Forgot your password?' link at (448, 433) on xpath=//a[normalize-space()='Forgot your password?']
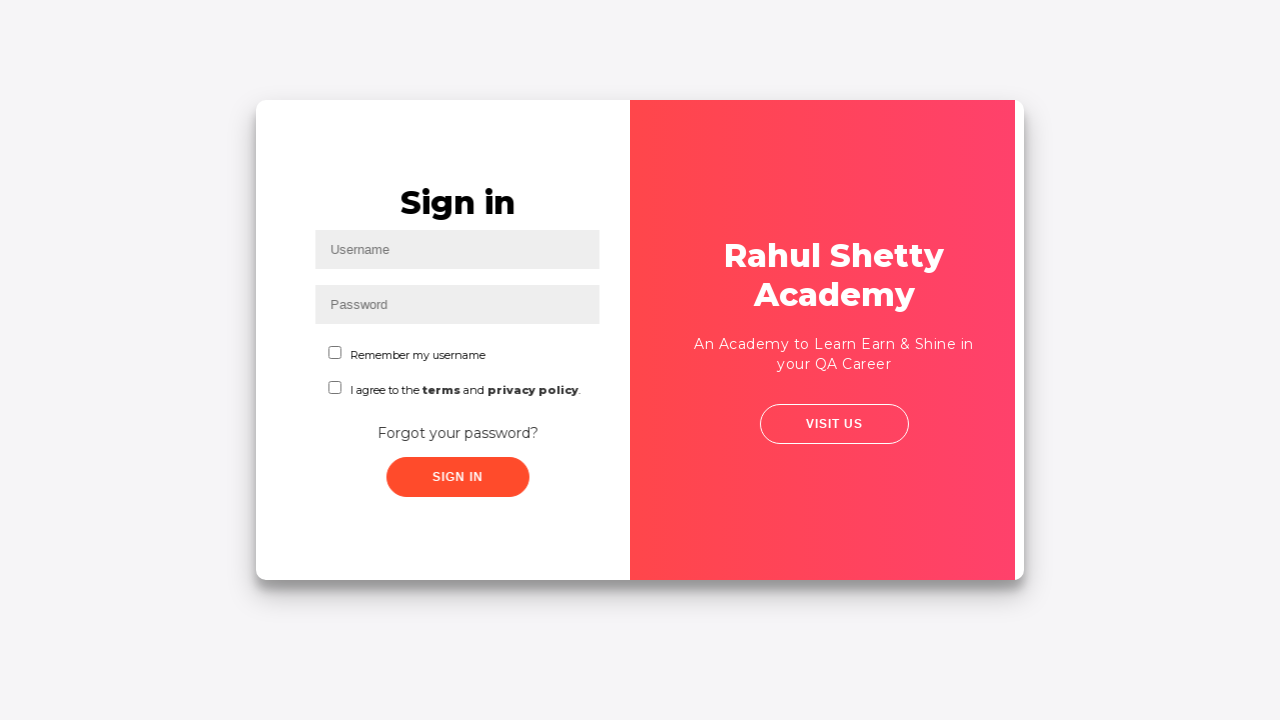

'Go to Login' button is visible on password recovery page
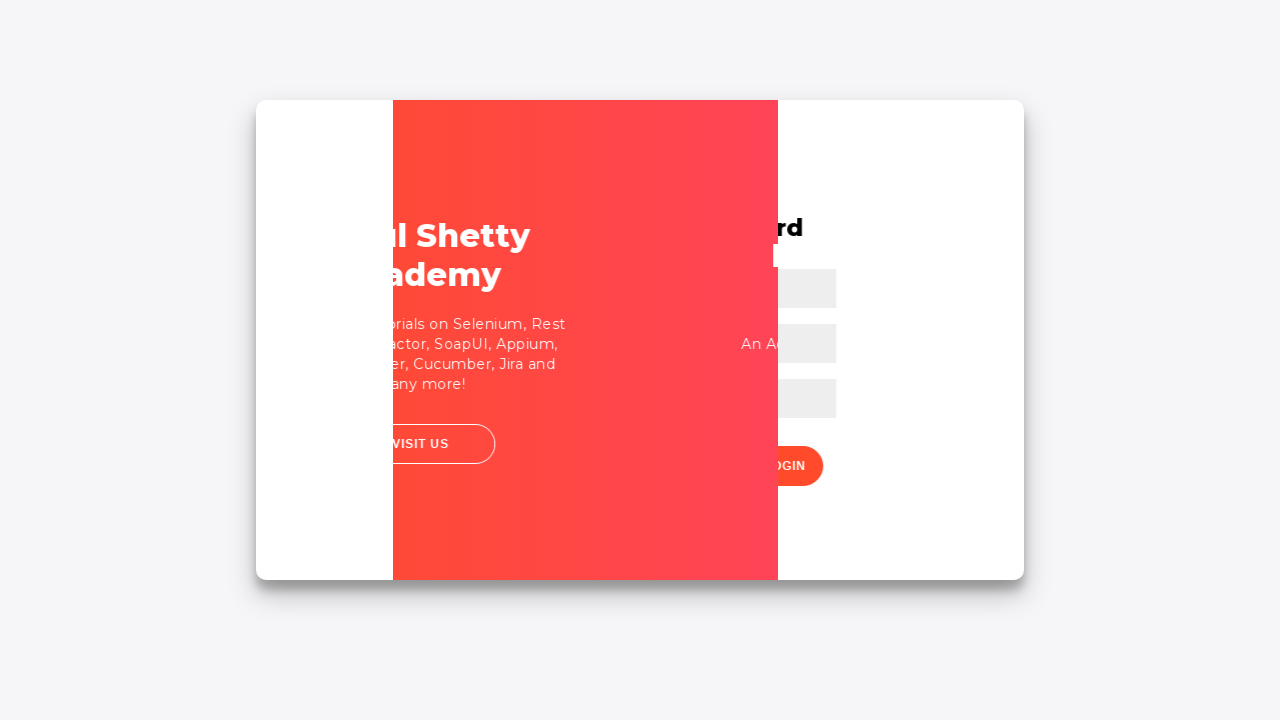

Clicked 'Go to Login' button to navigate back to login page at (764, 436) on xpath=//button[normalize-space()='Go to Login']
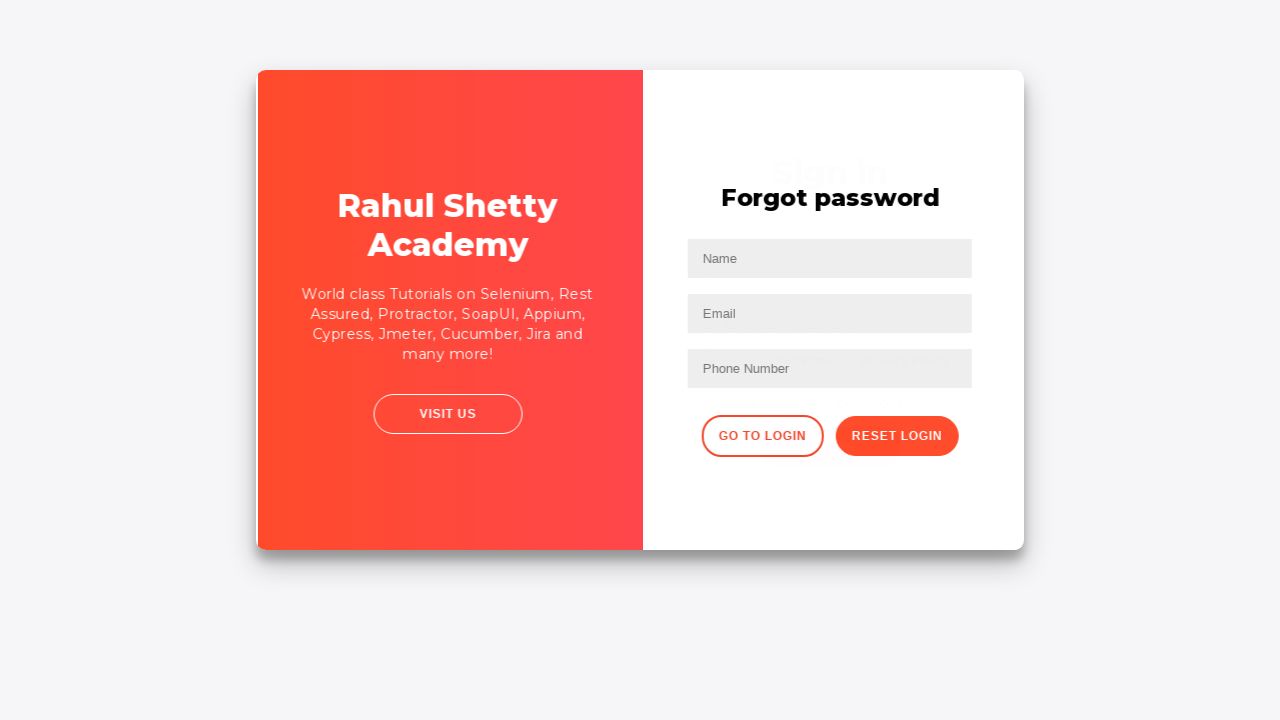

Sign in button is visible on login page
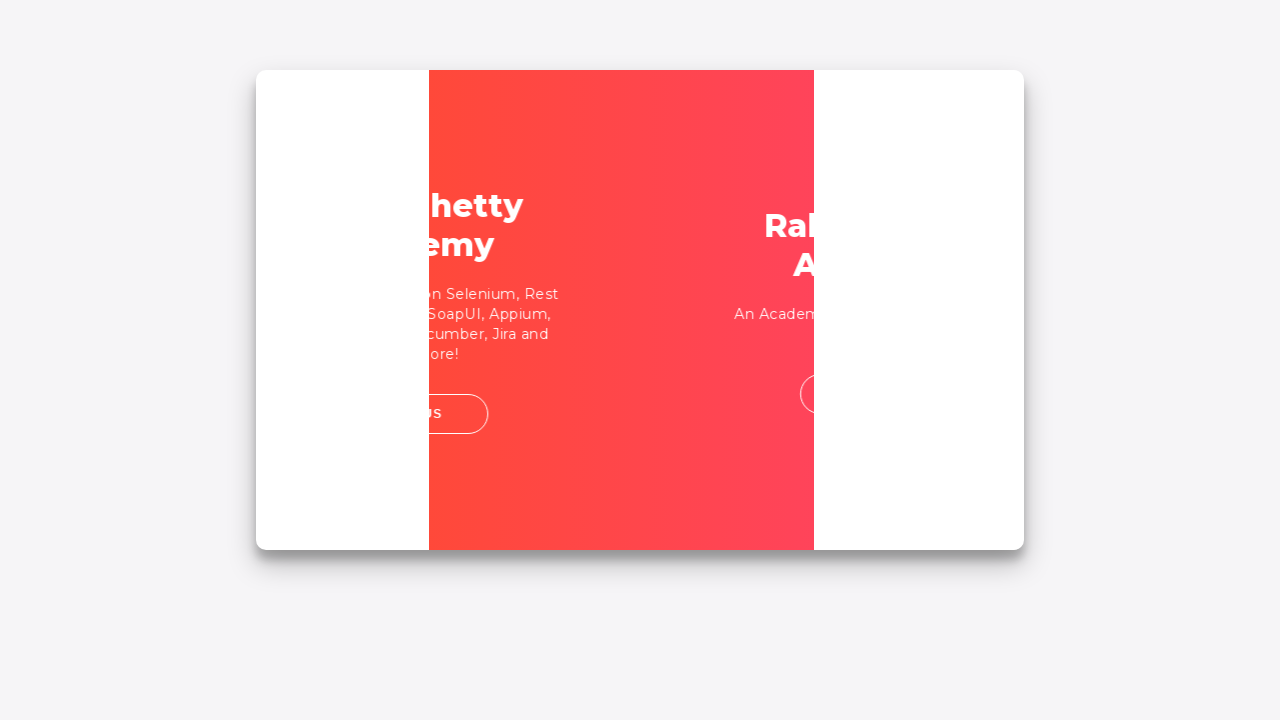

Clicked sign in button to submit login form at (448, 447) on button[class='submit signInBtn']
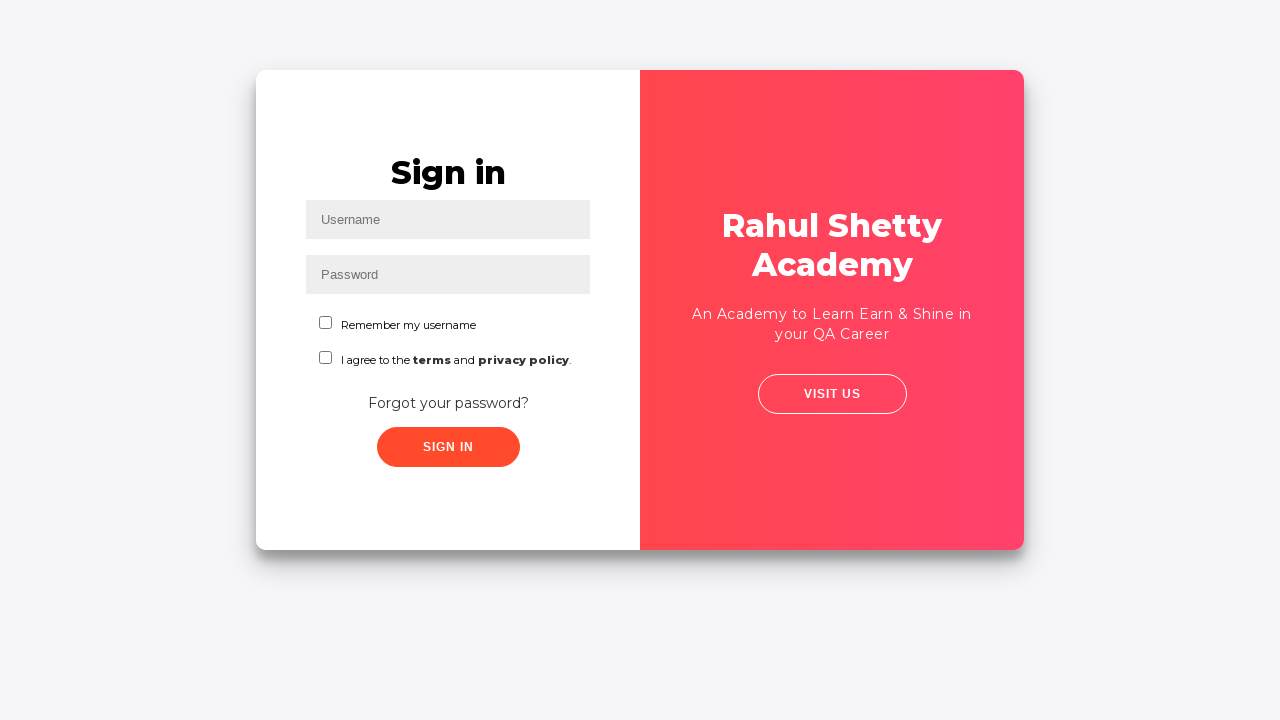

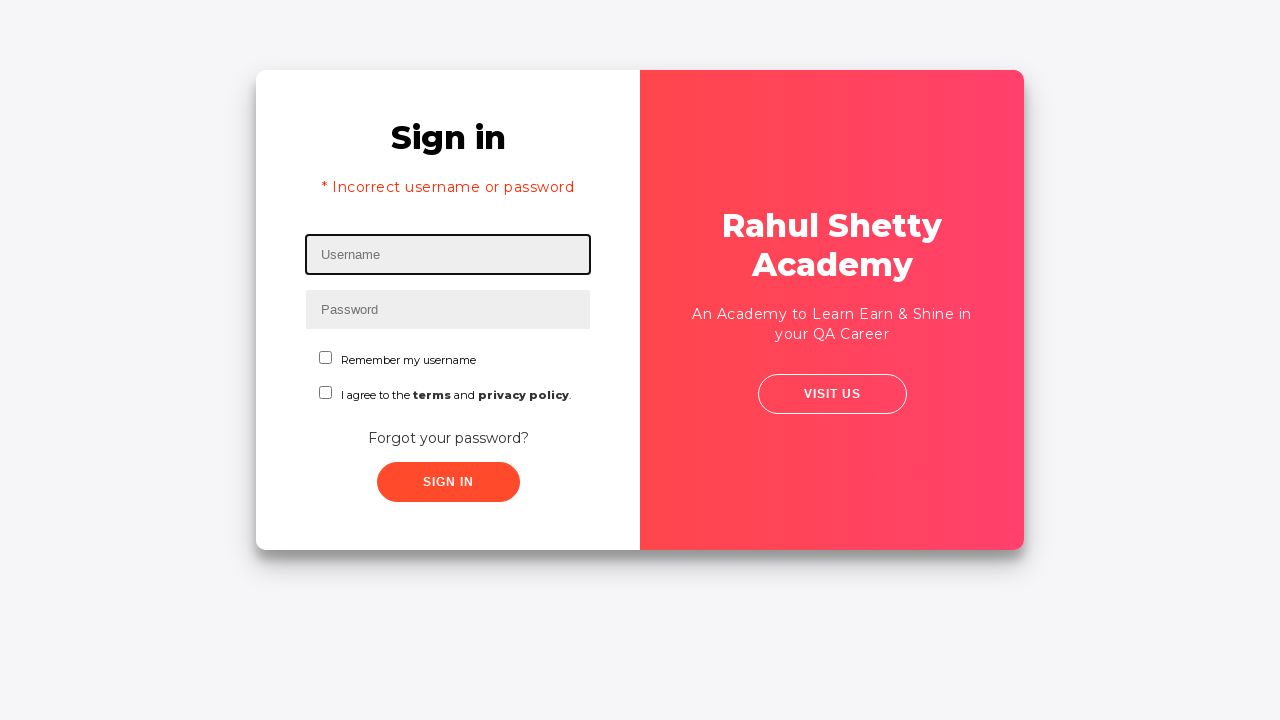